Tests drag and drop functionality by dragging an element and dropping it onto a target area within an iframe

Starting URL: https://jqueryui.com/droppable/

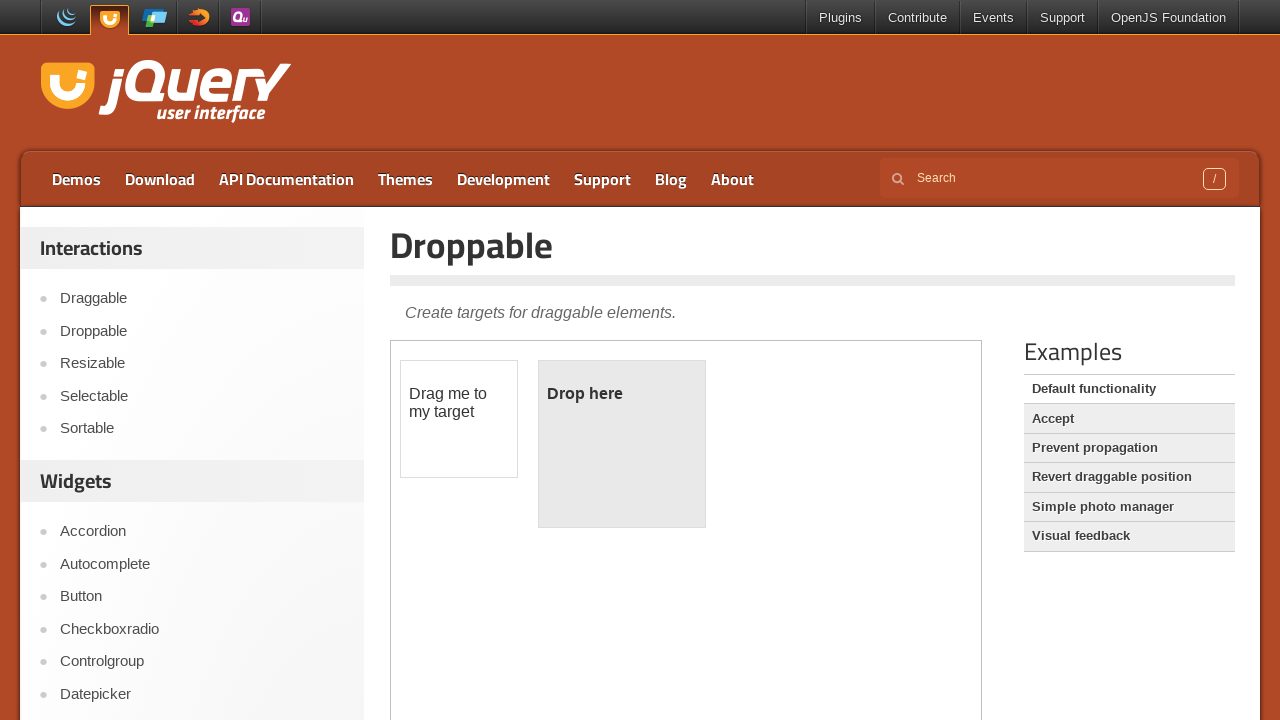

Located the iframe containing drag and drop demo
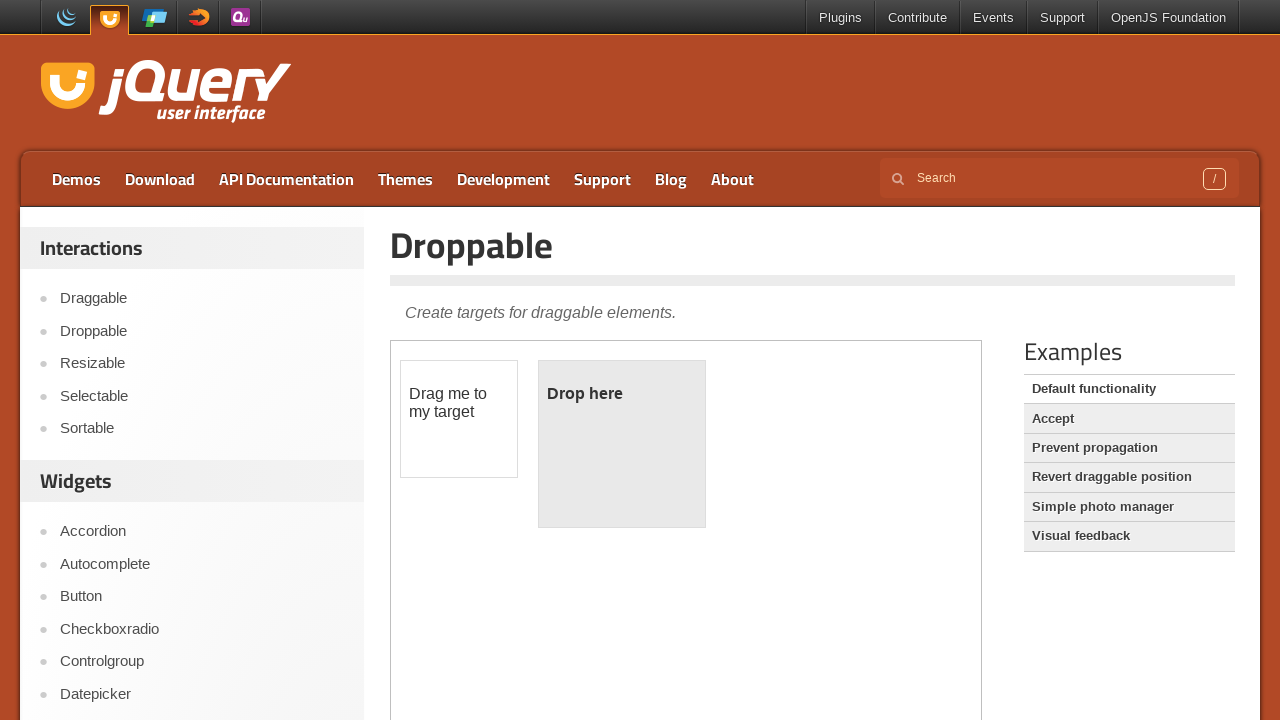

Located the draggable element
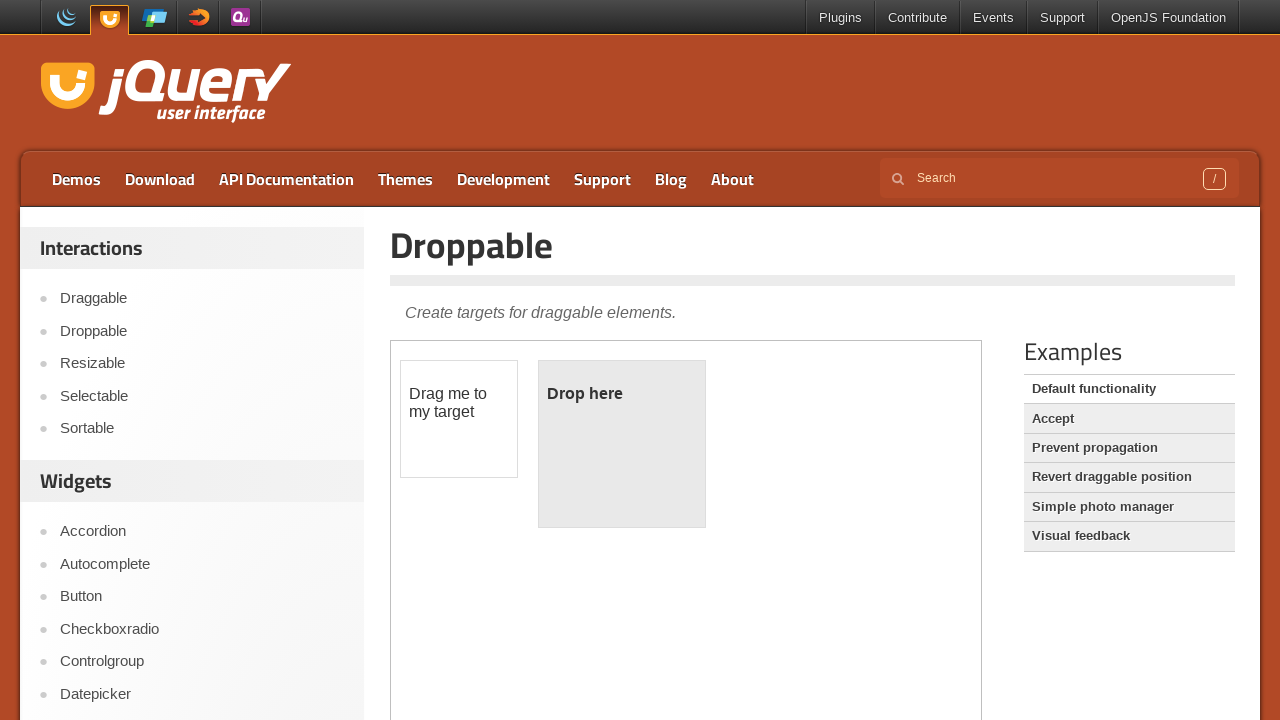

Located the droppable target area
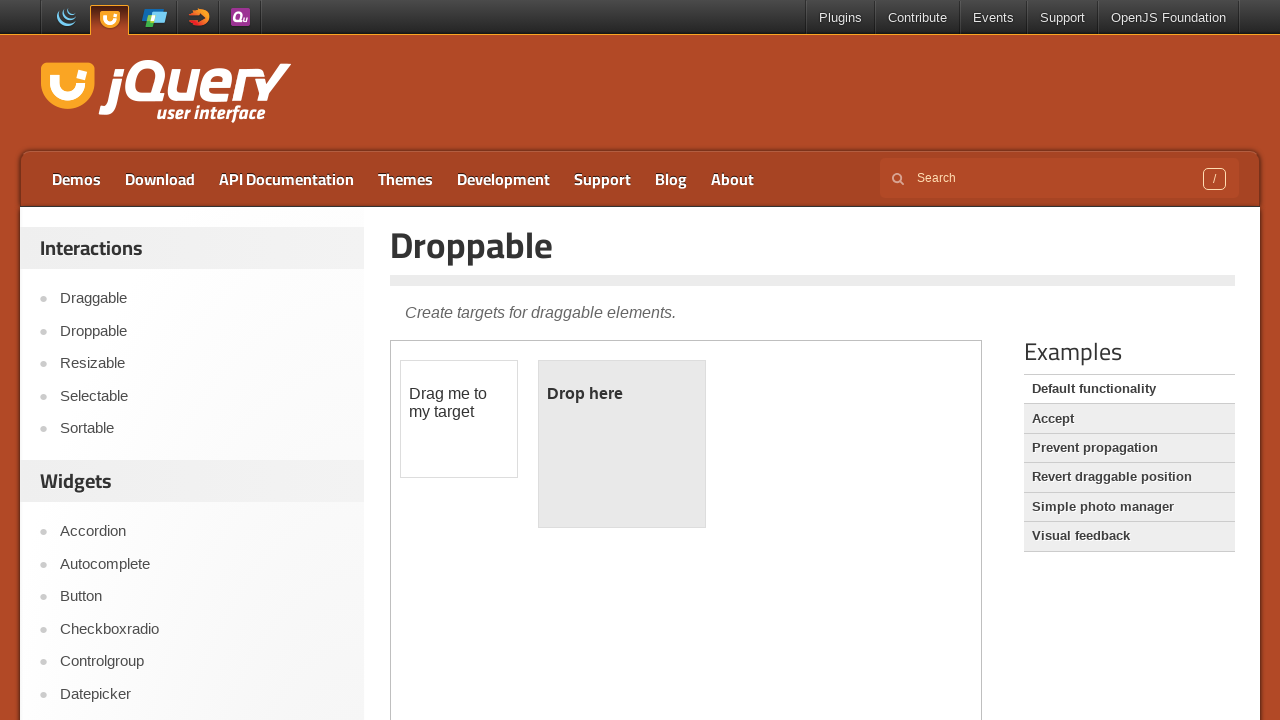

Dragged element to droppable target area at (622, 444)
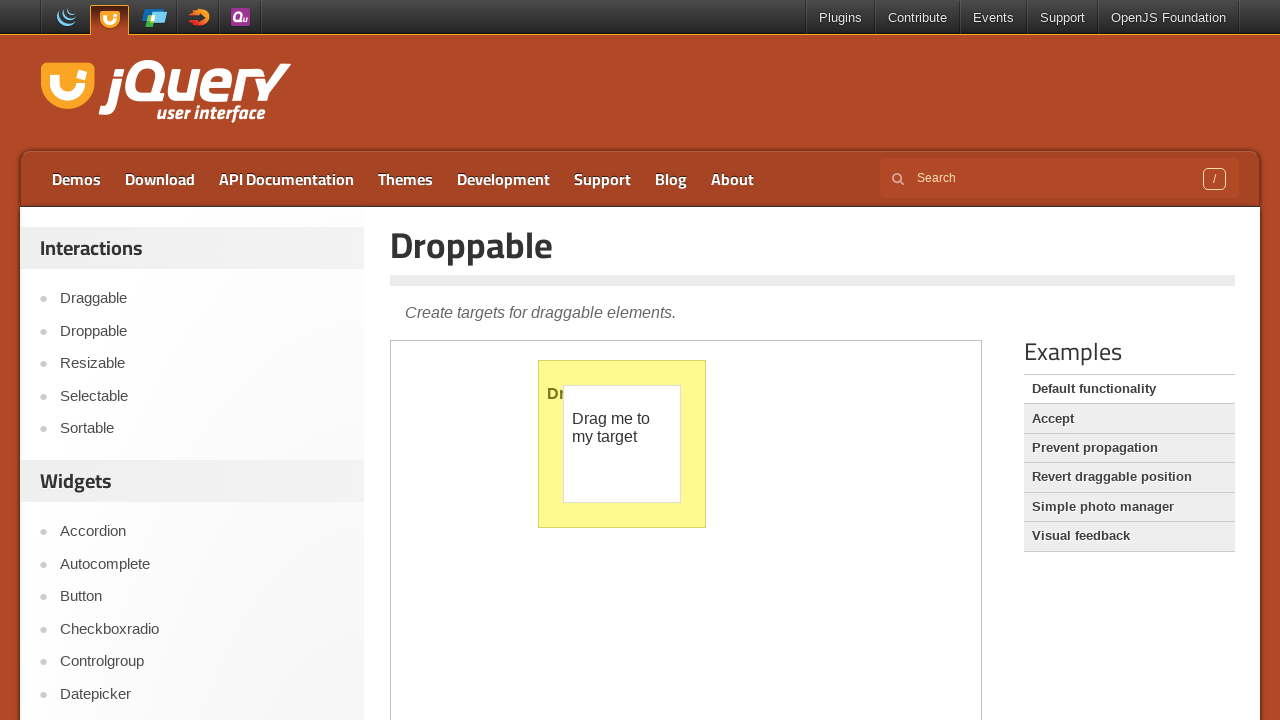

Waited 500ms to observe drag and drop result
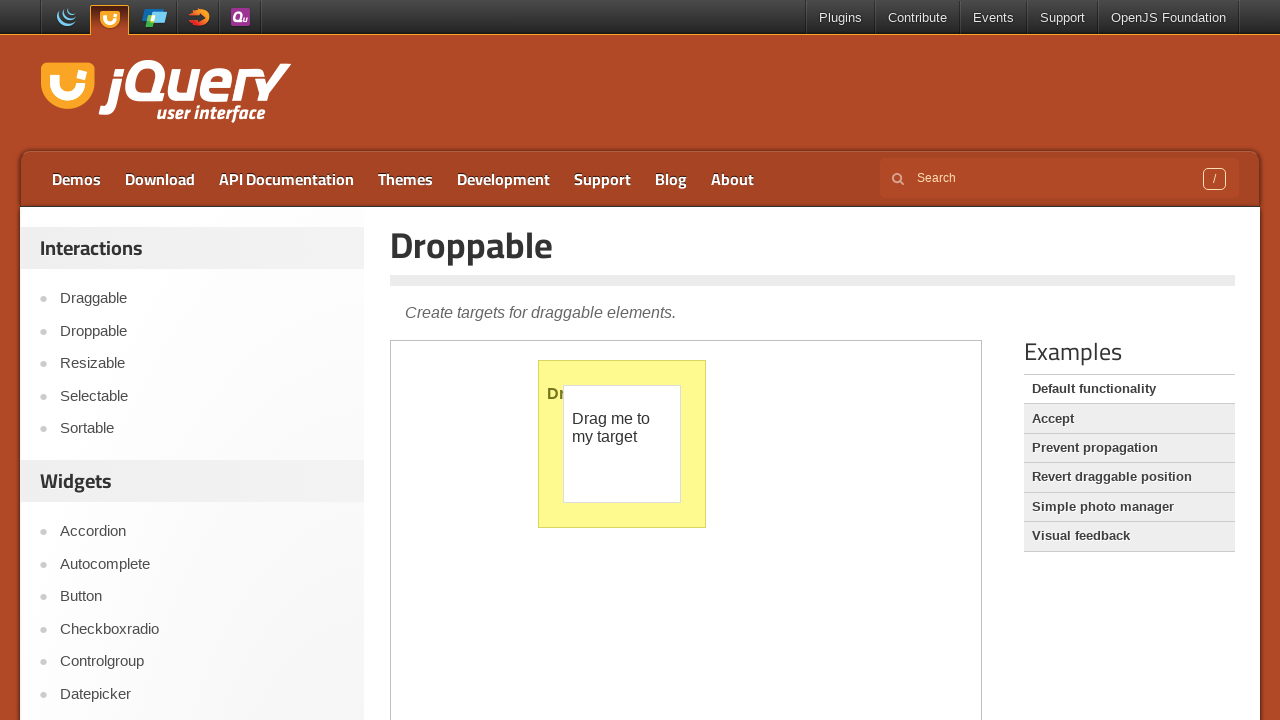

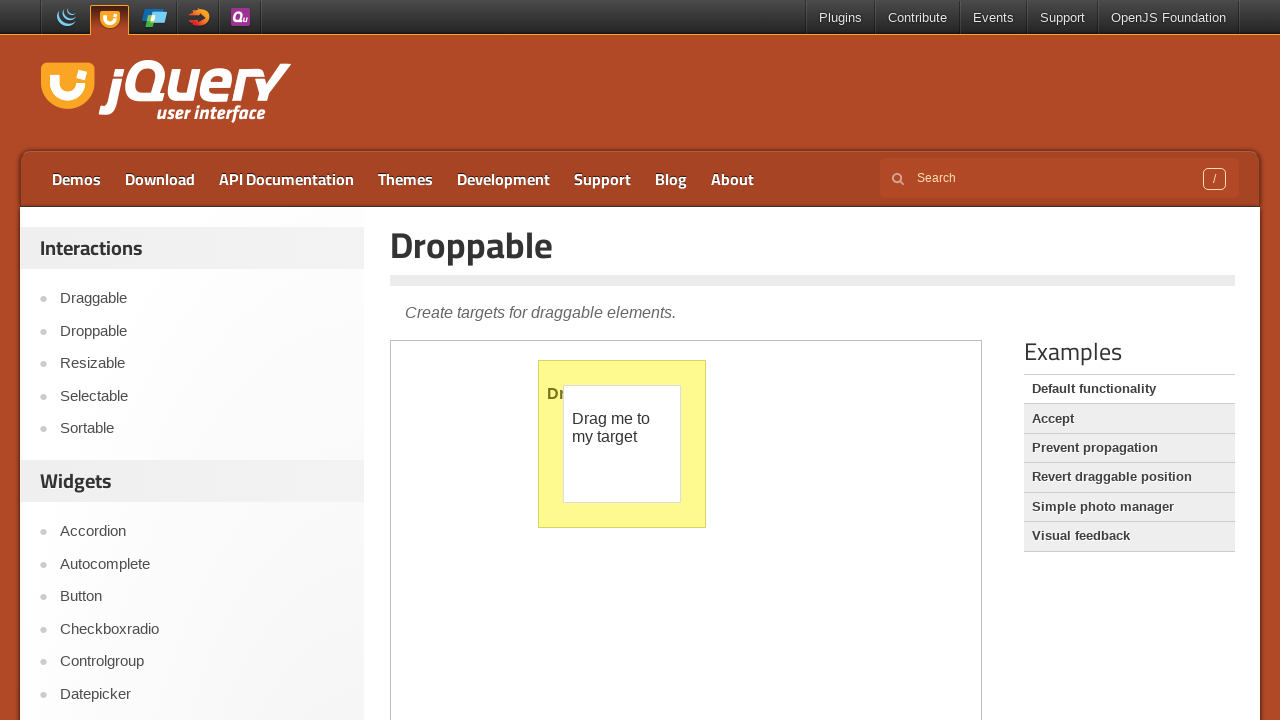